Tests AJIO website's search and filter functionality by searching for bags, applying gender and category filters, and verifying that product results are displayed

Starting URL: https://www.ajio.com/

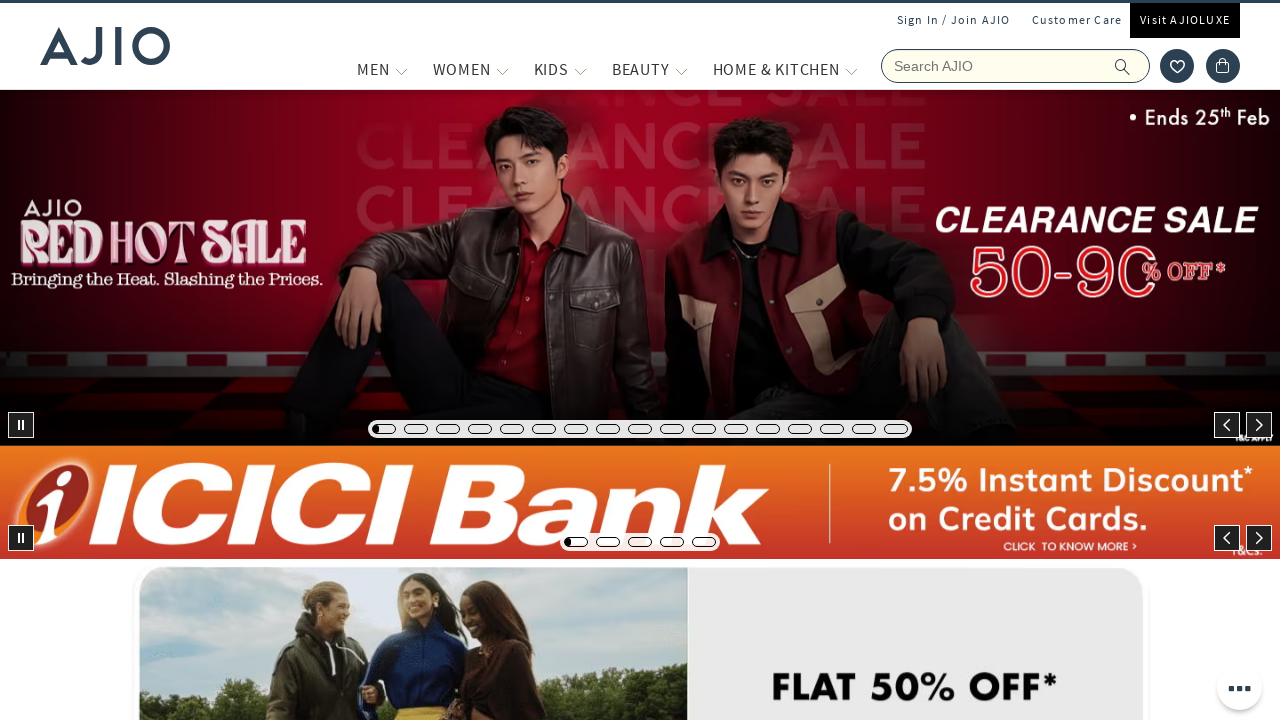

Filled search field with 'bags' on input[name='searchVal']
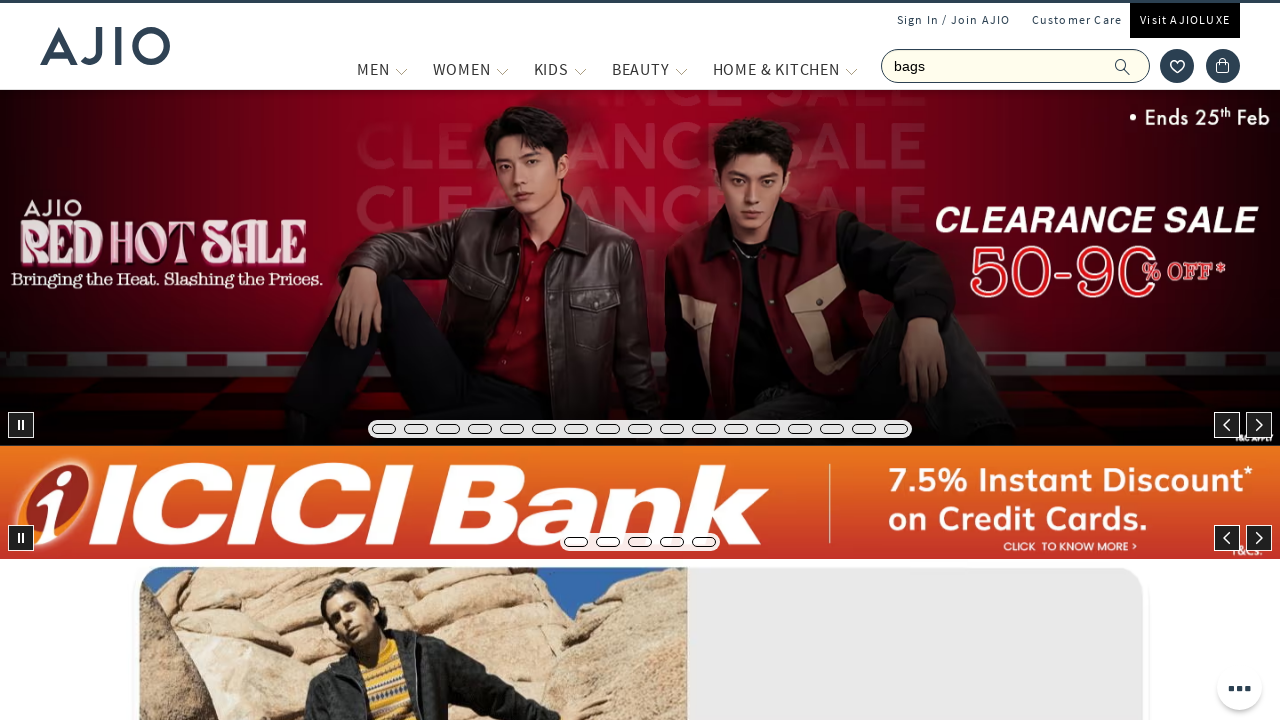

Pressed Enter to search for bags on input[name='searchVal']
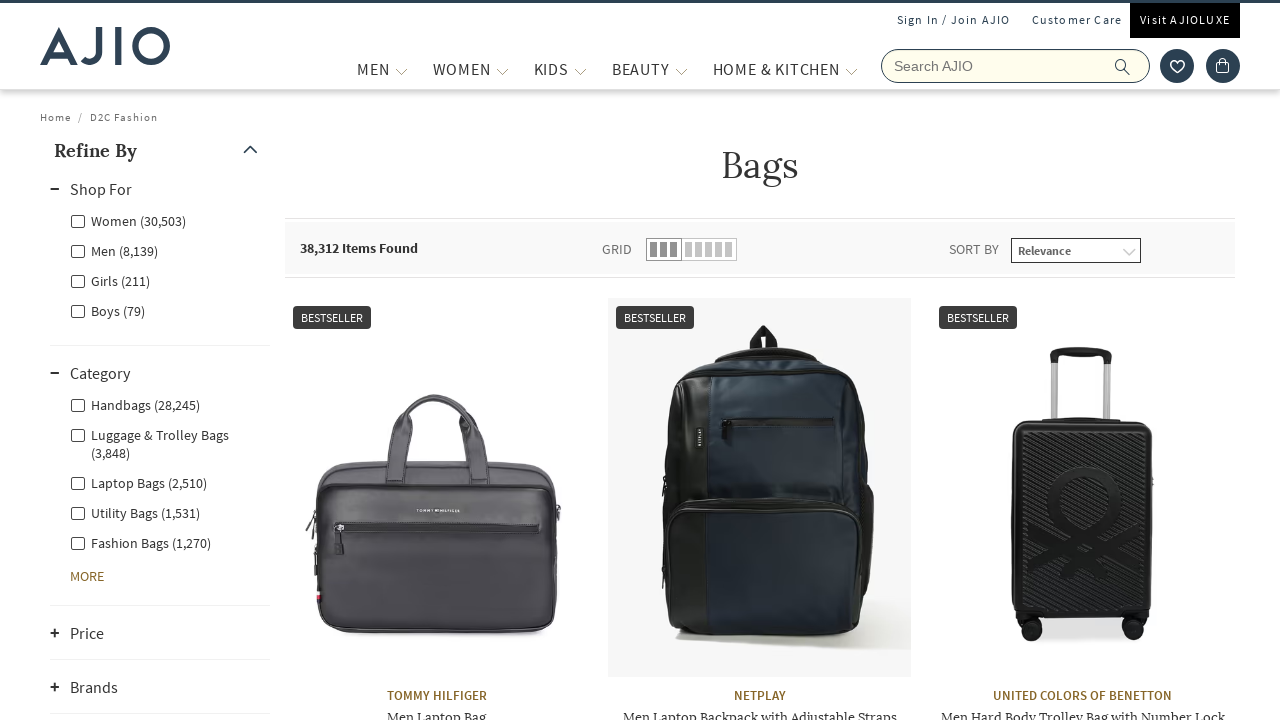

Search results loaded and results count visible
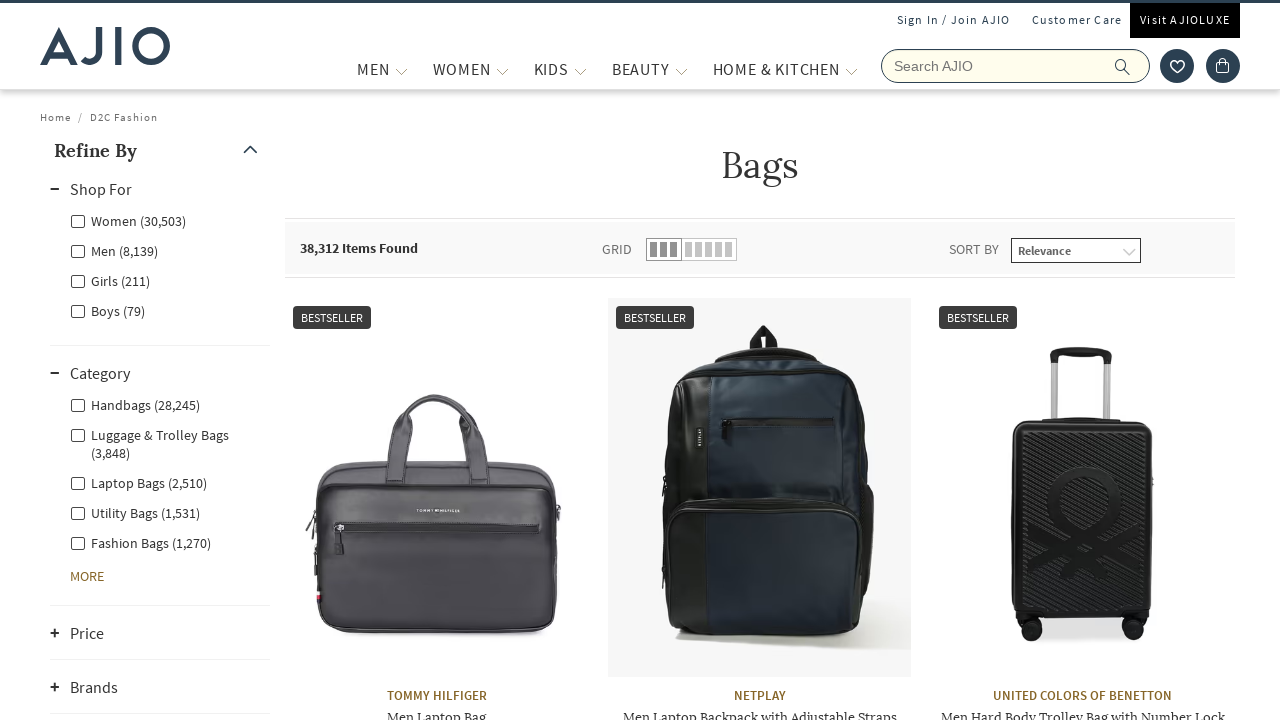

Clicked Men gender filter at (114, 250) on xpath=//input[@id='Men']/following-sibling::label
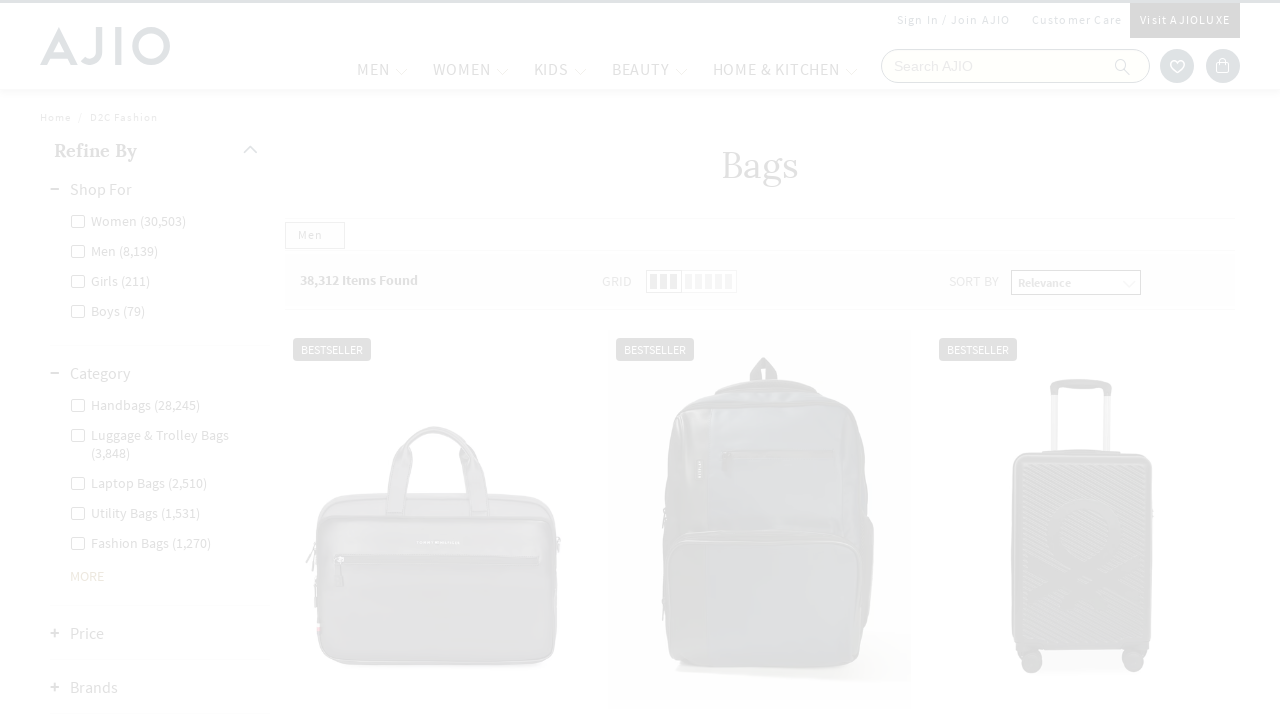

Waited for Men filter to apply
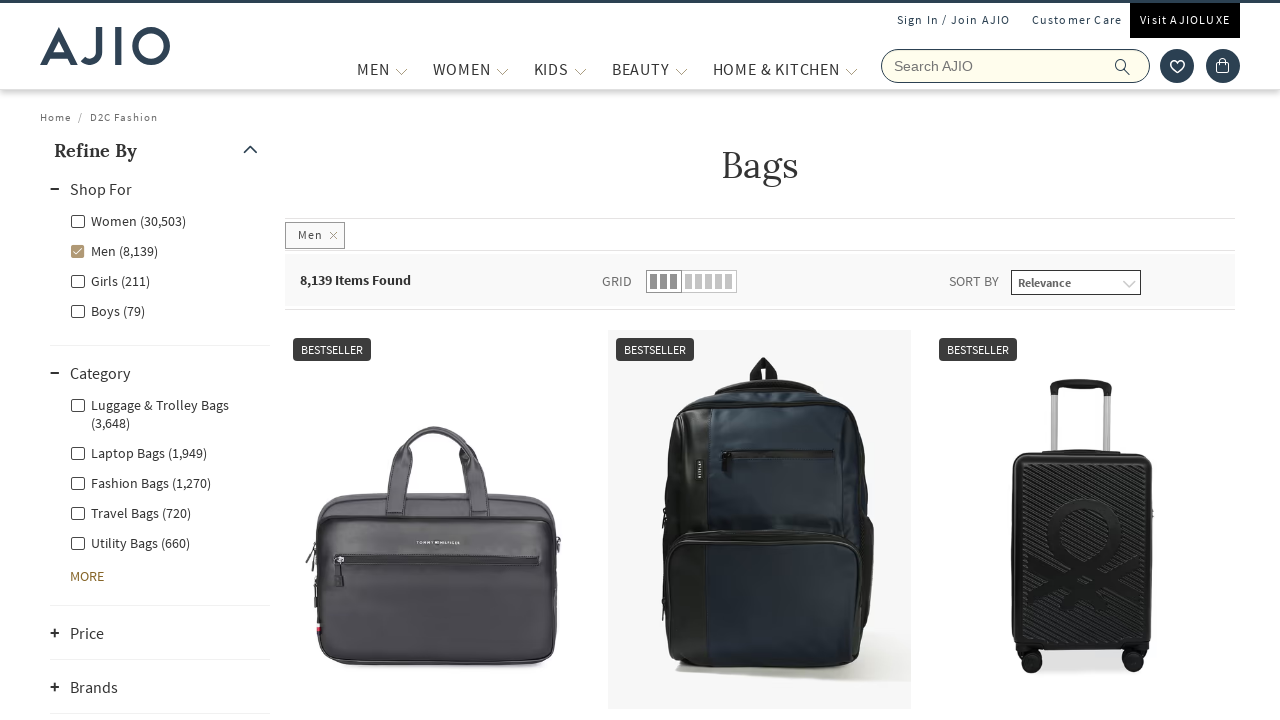

Clicked Men - Fashion Bags category filter at (140, 482) on xpath=//input[@id='Men - Fashion Bags']/following-sibling::label
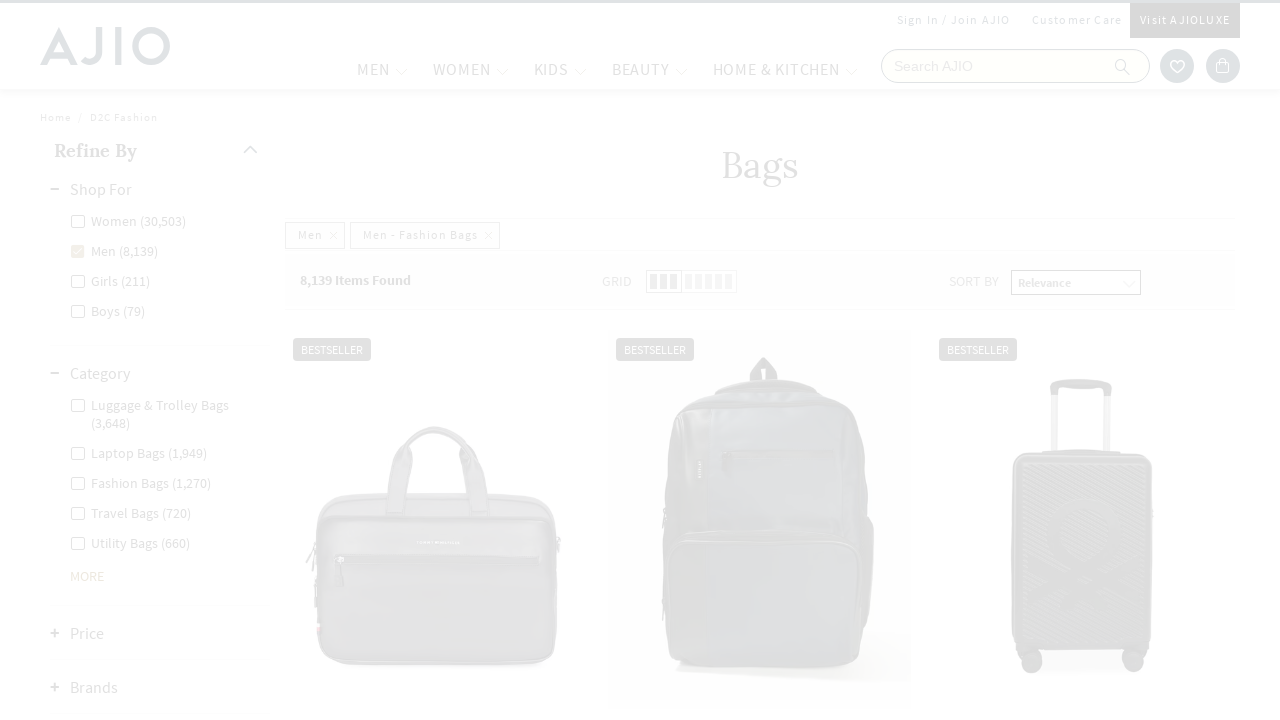

Waited for category filter to apply
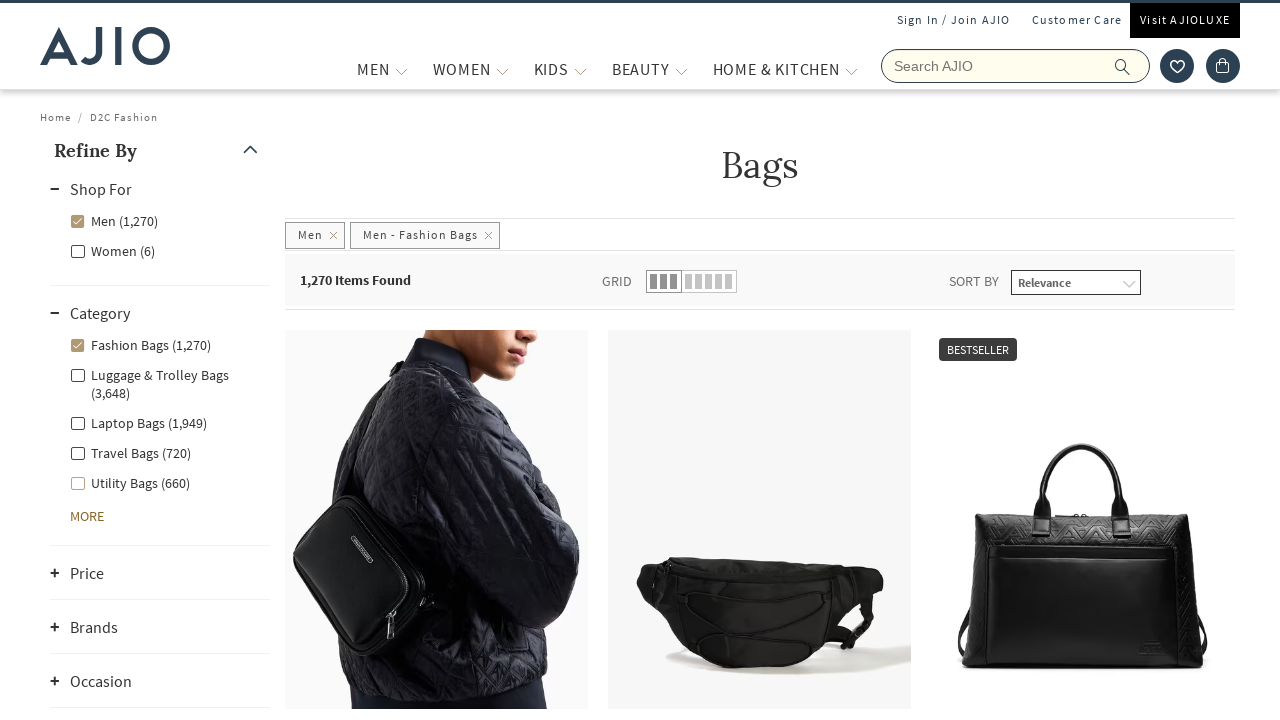

Product brand elements are visible
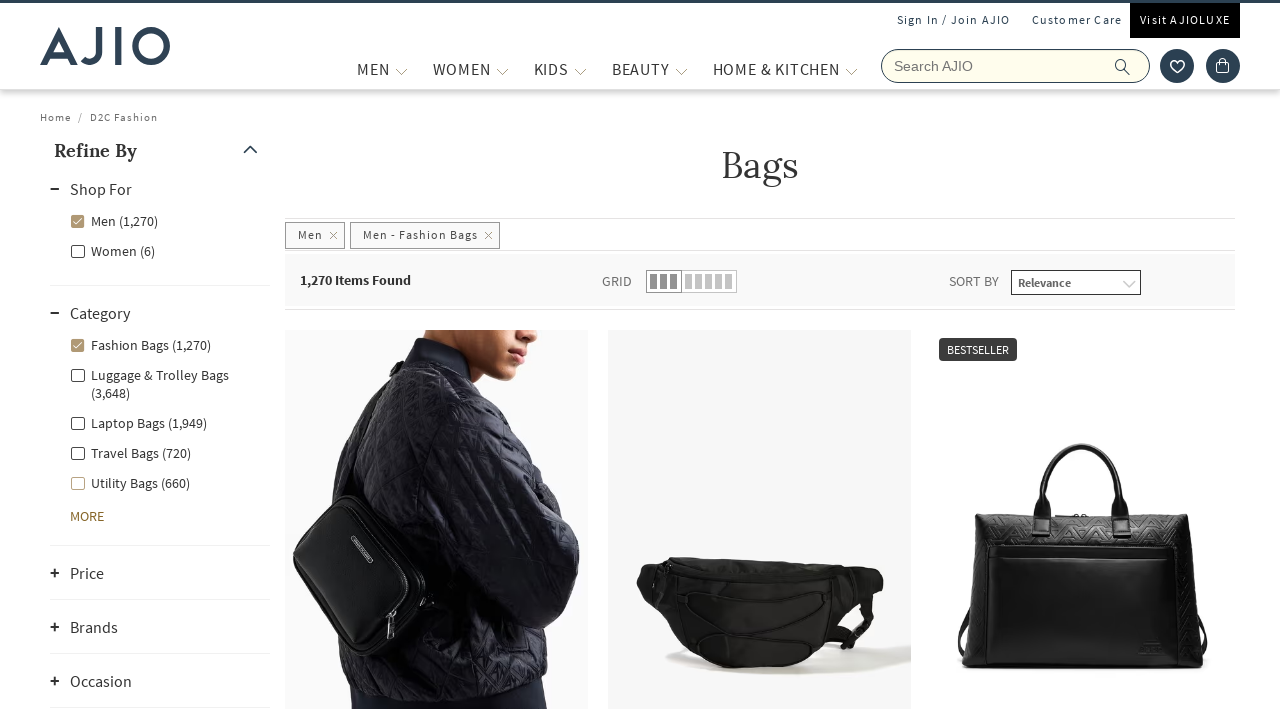

Product name elements are visible, confirming filtered results are displayed
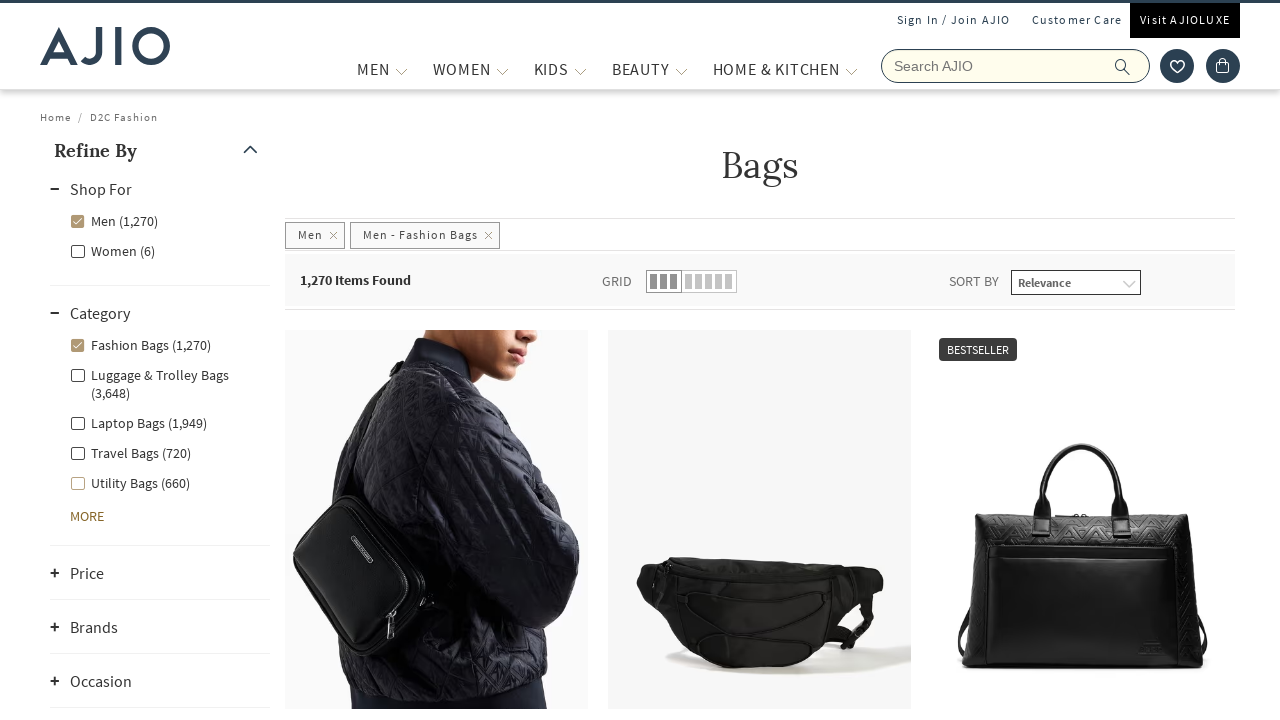

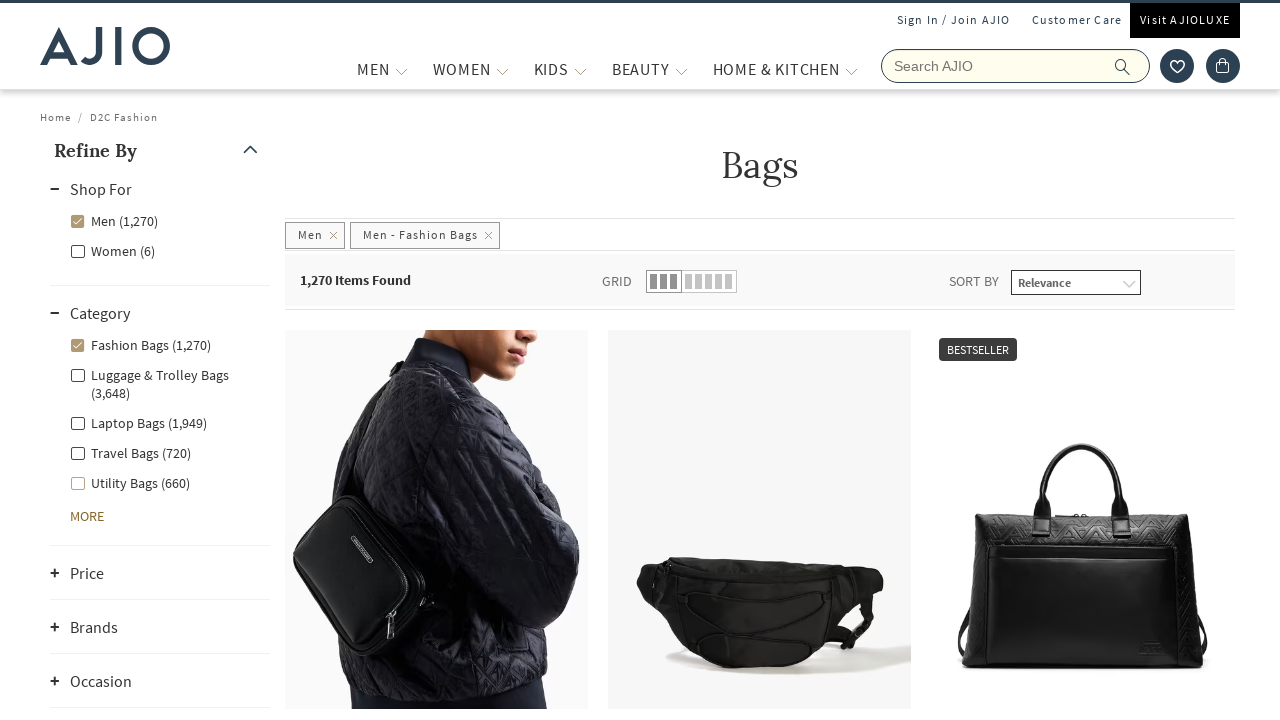